Tests hover functionality by moving the mouse over an avatar element and verifying that additional user information (figcaption) becomes visible.

Starting URL: http://the-internet.herokuapp.com/hovers

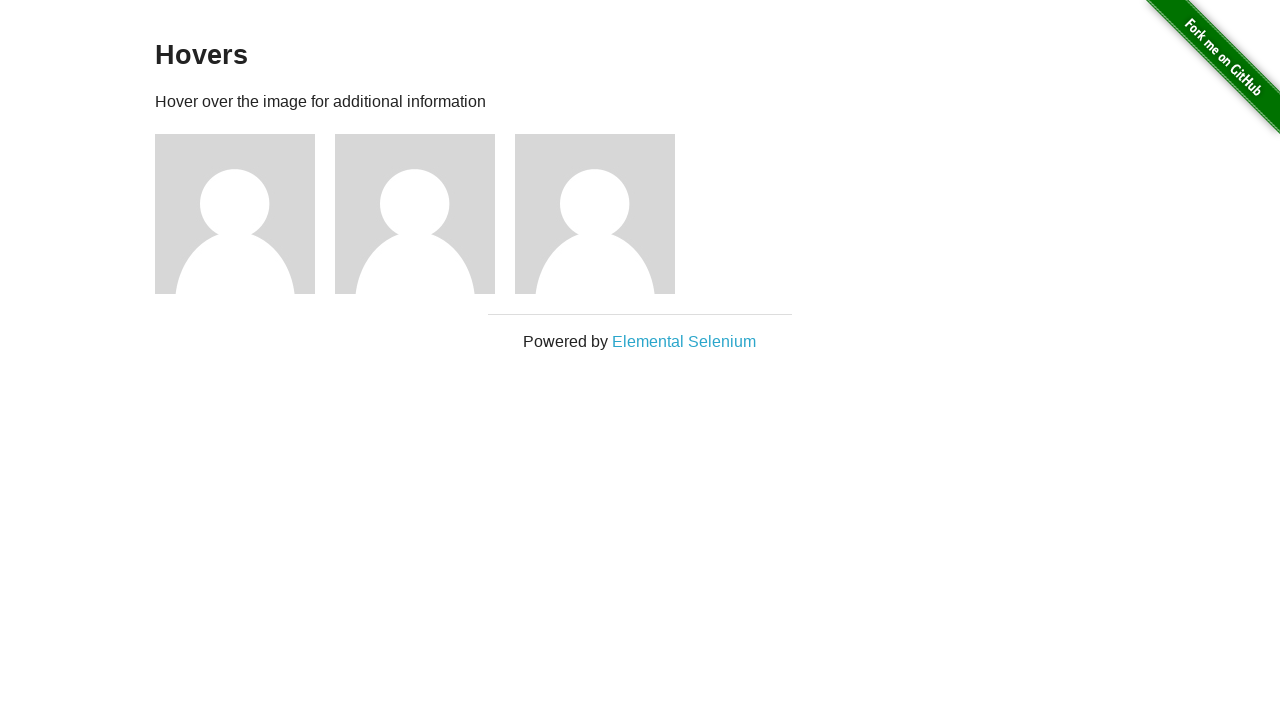

Hovered over the first avatar figure element at (245, 214) on .figure >> nth=0
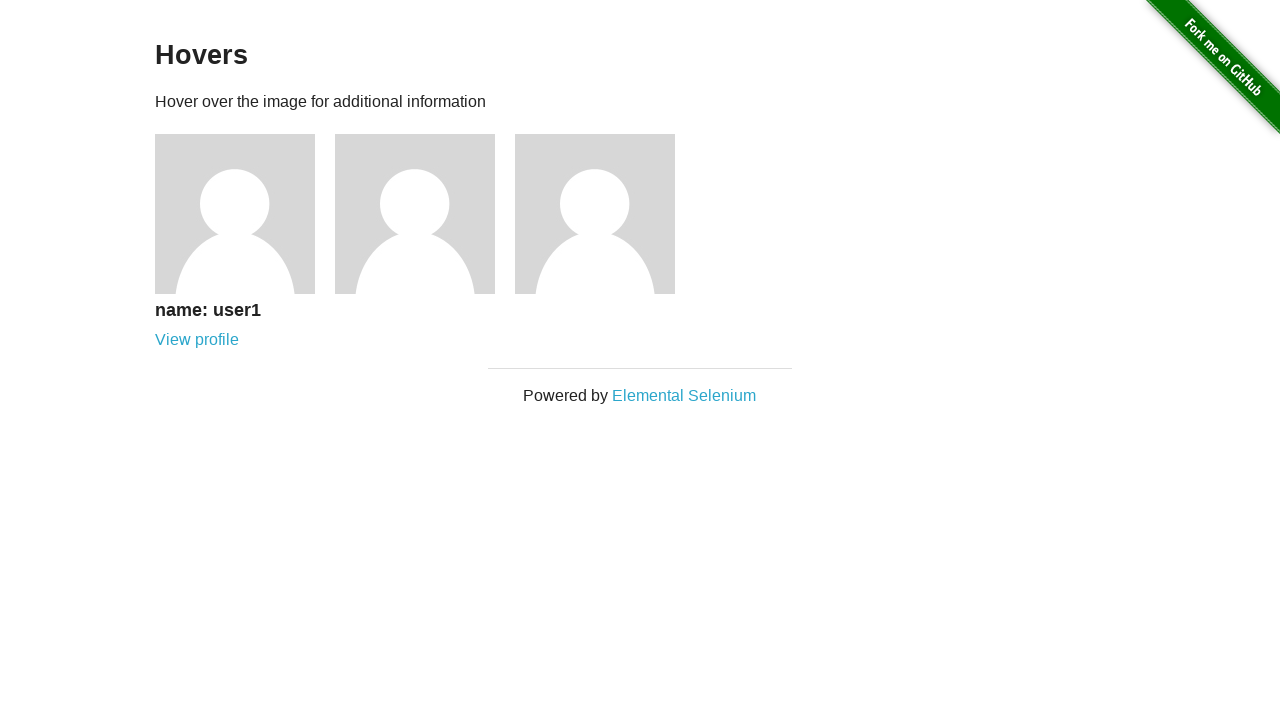

Verified that the figcaption element is now visible after hover
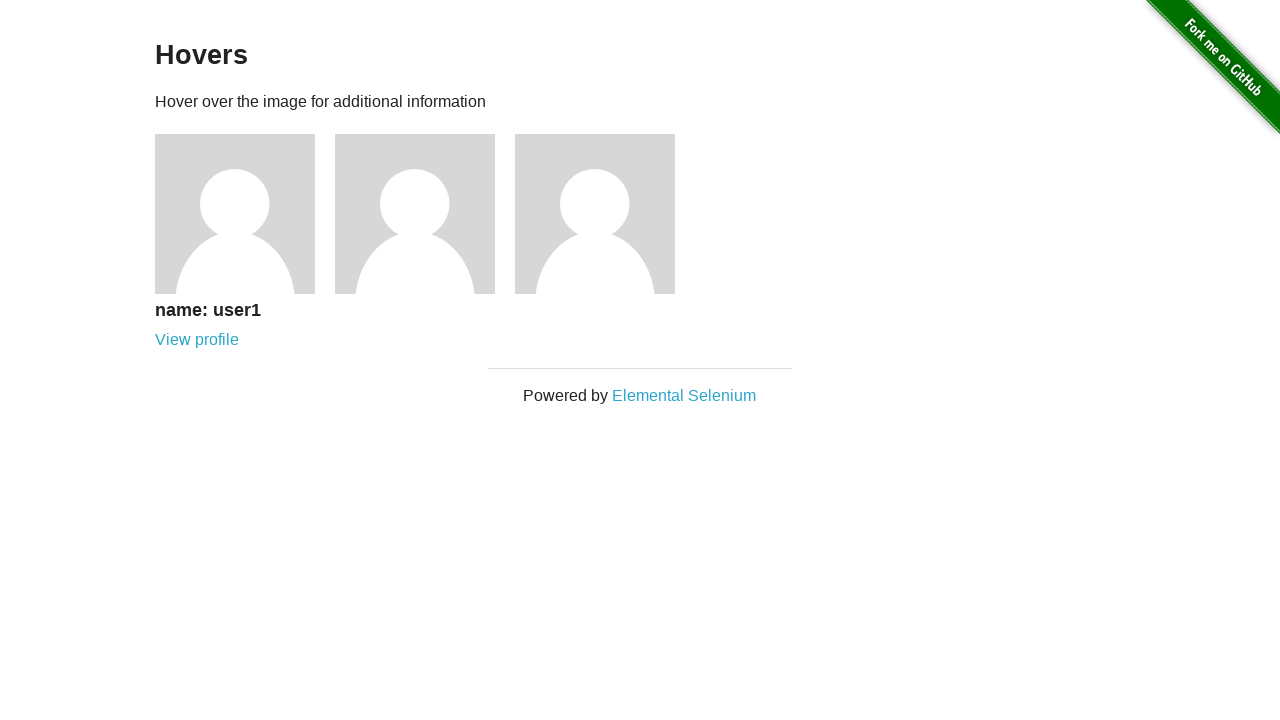

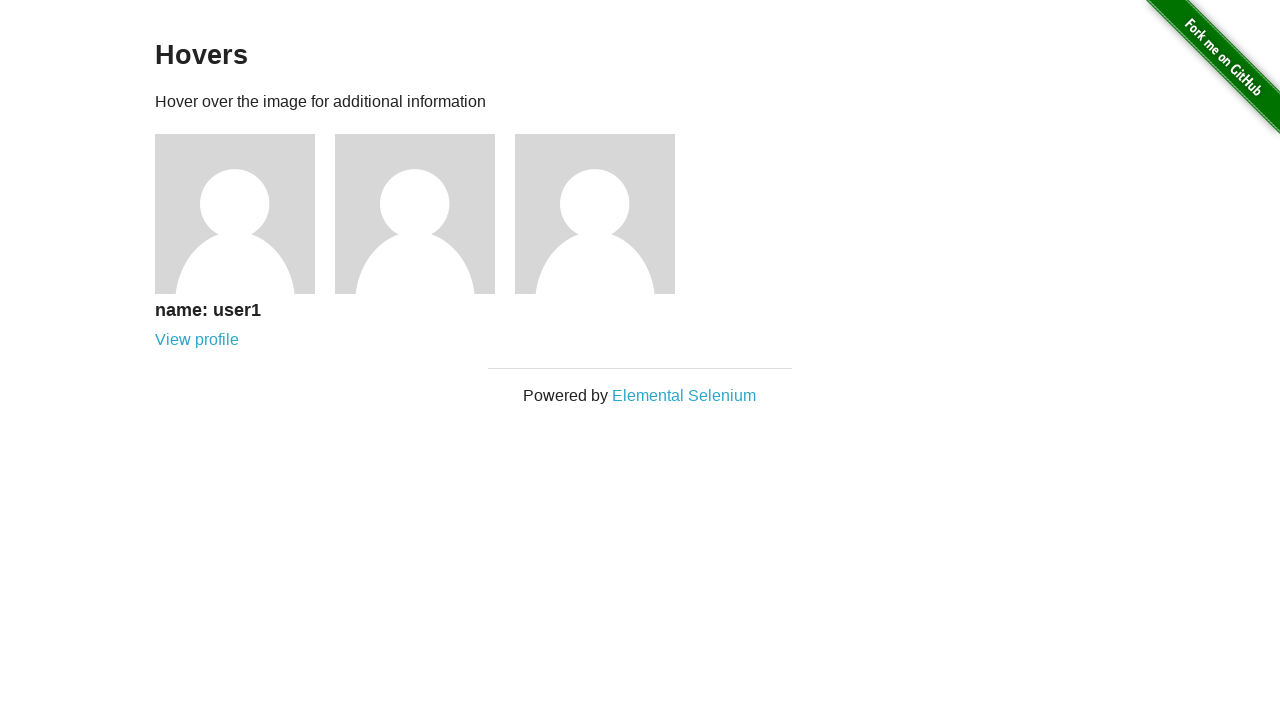